Tests drag and drop functionality by dragging an element from one box to another

Starting URL: https://testautomationpractice.blogspot.com/

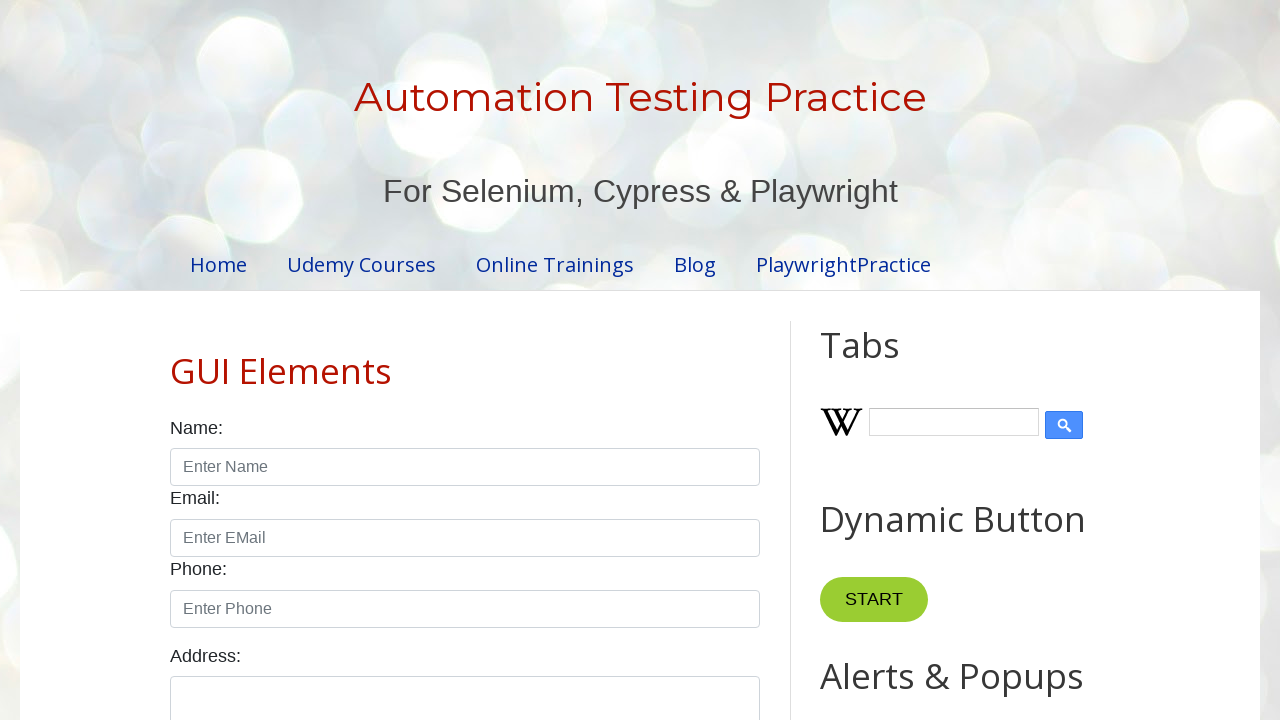

Located draggable element with ID 'draggable'
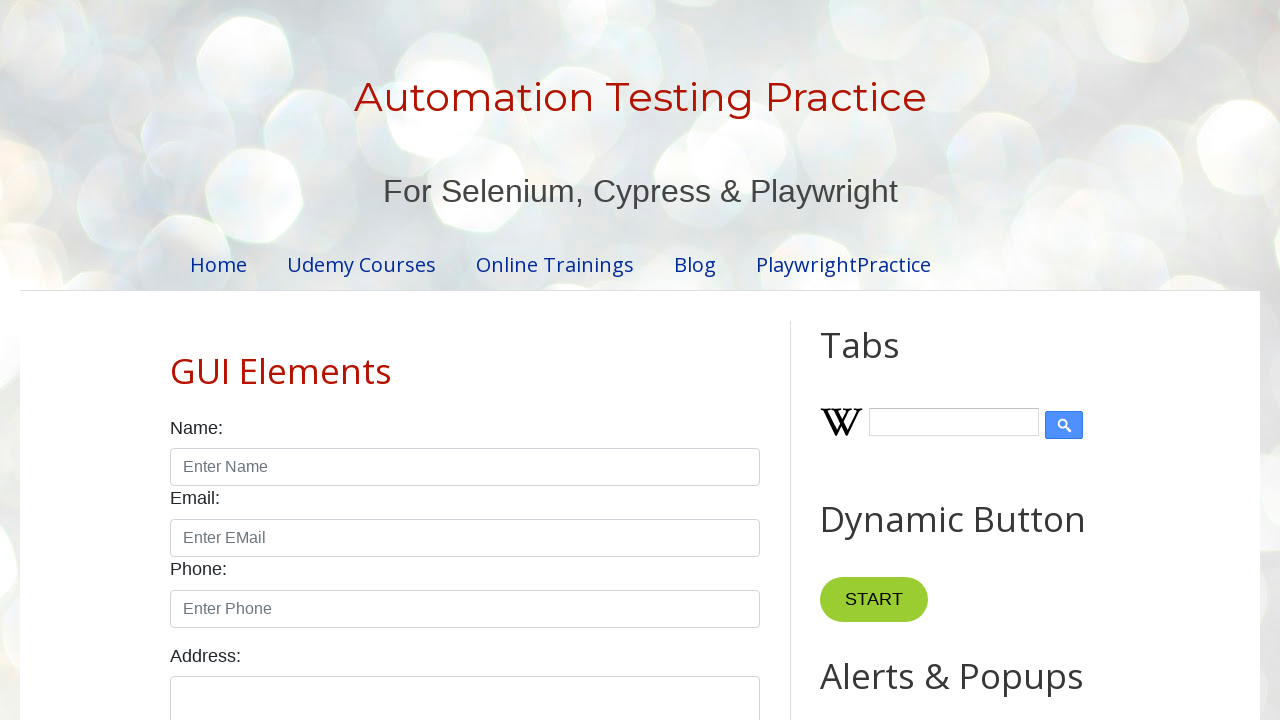

Located droppable element with ID 'droppable'
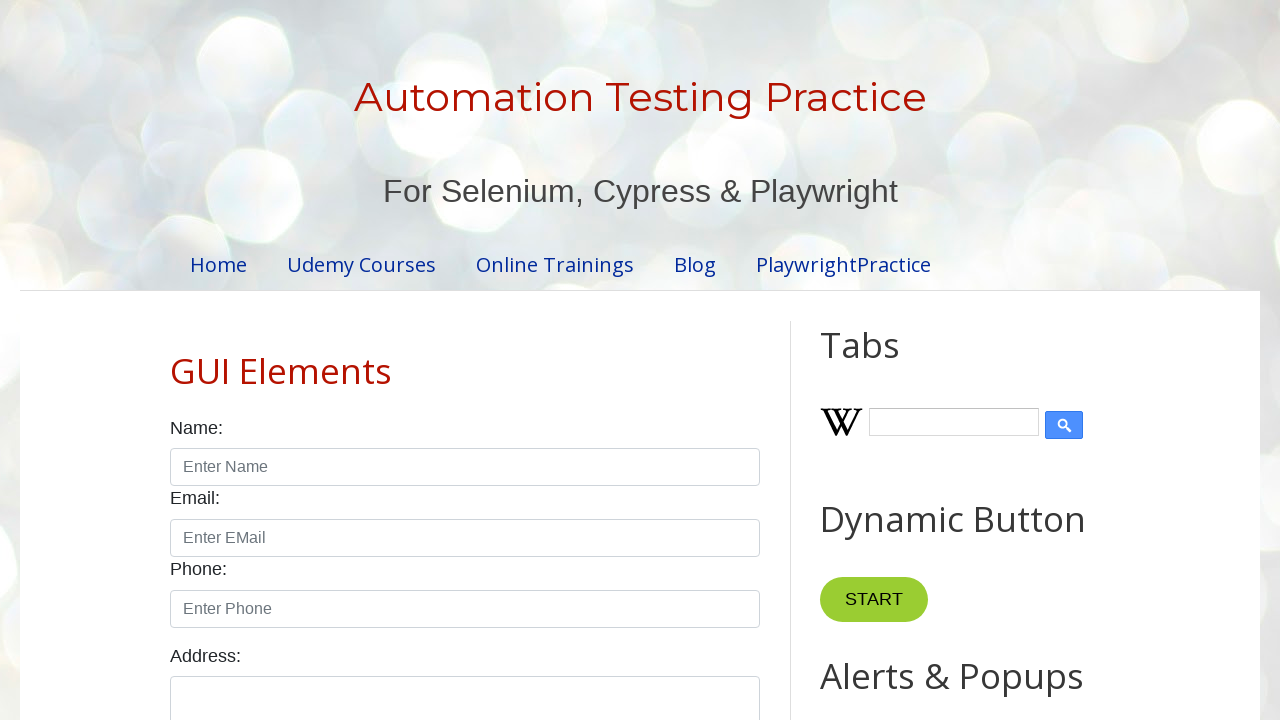

Dragged element from draggable box to droppable box at (1015, 386)
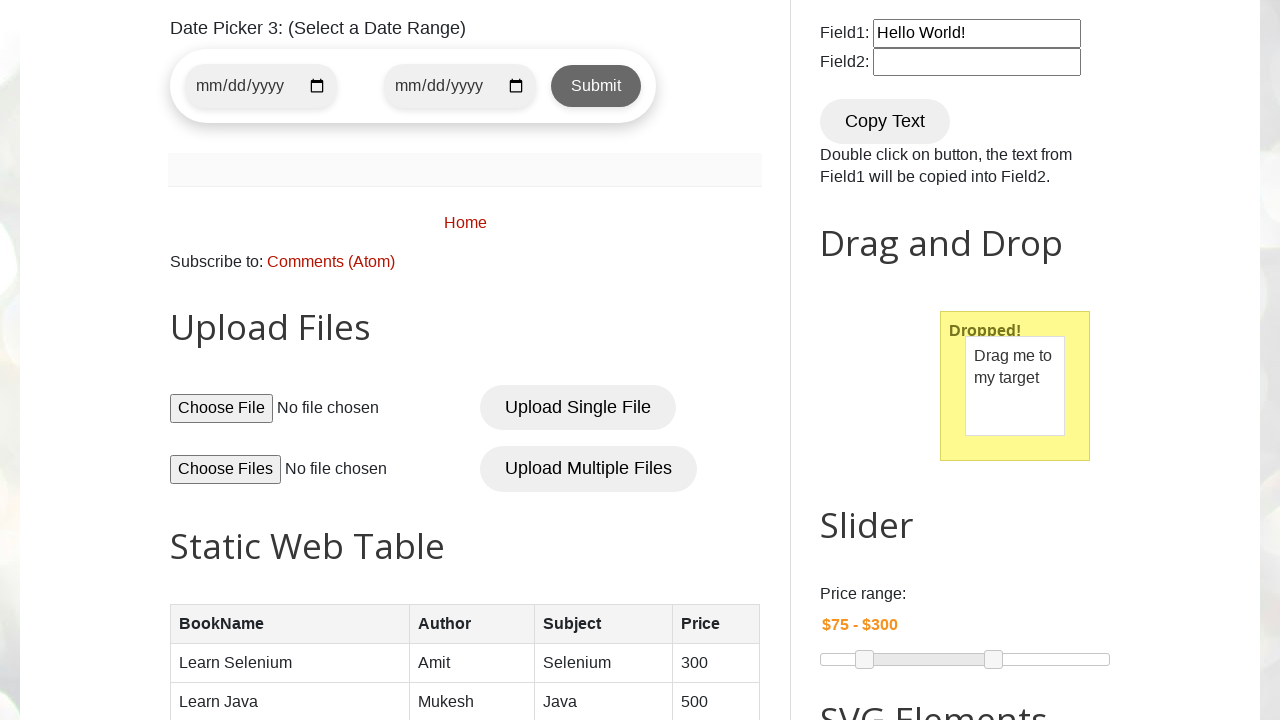

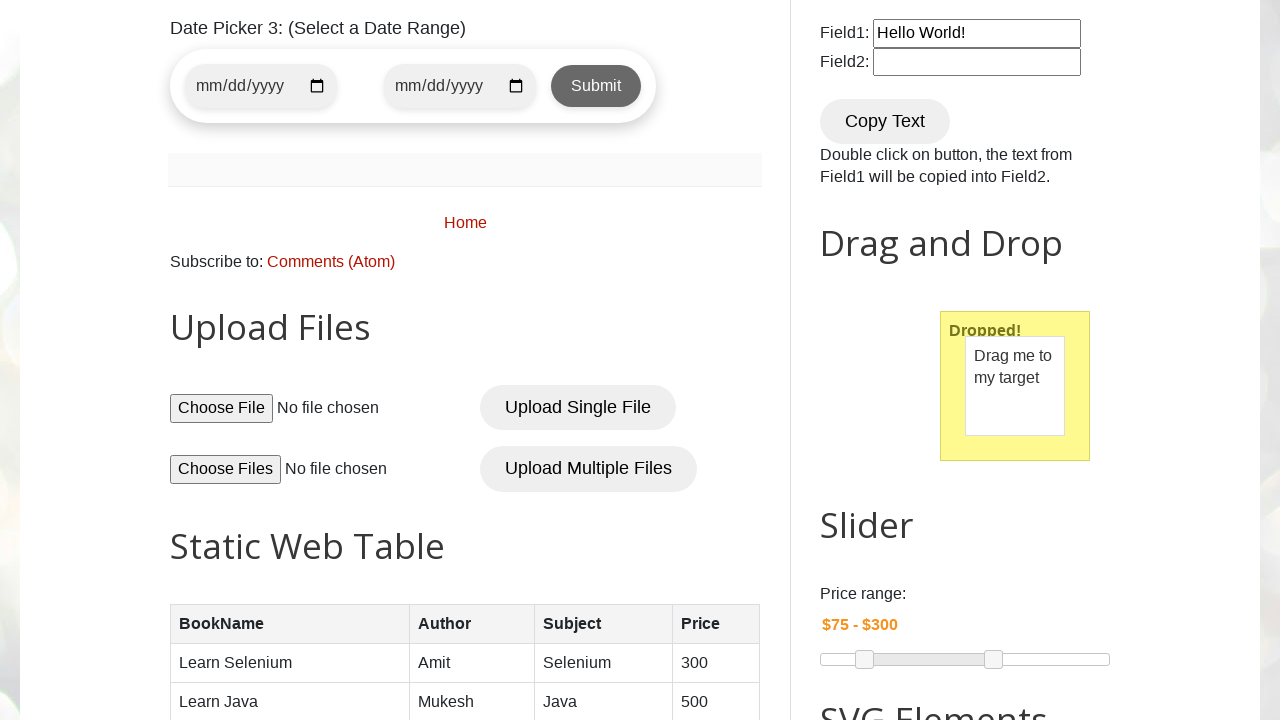